Navigates directly to the Rick Astley "Never Gonna Give You Up" YouTube video page

Starting URL: https://www.youtube.com/watch?v=dQw4w9WgXcQ

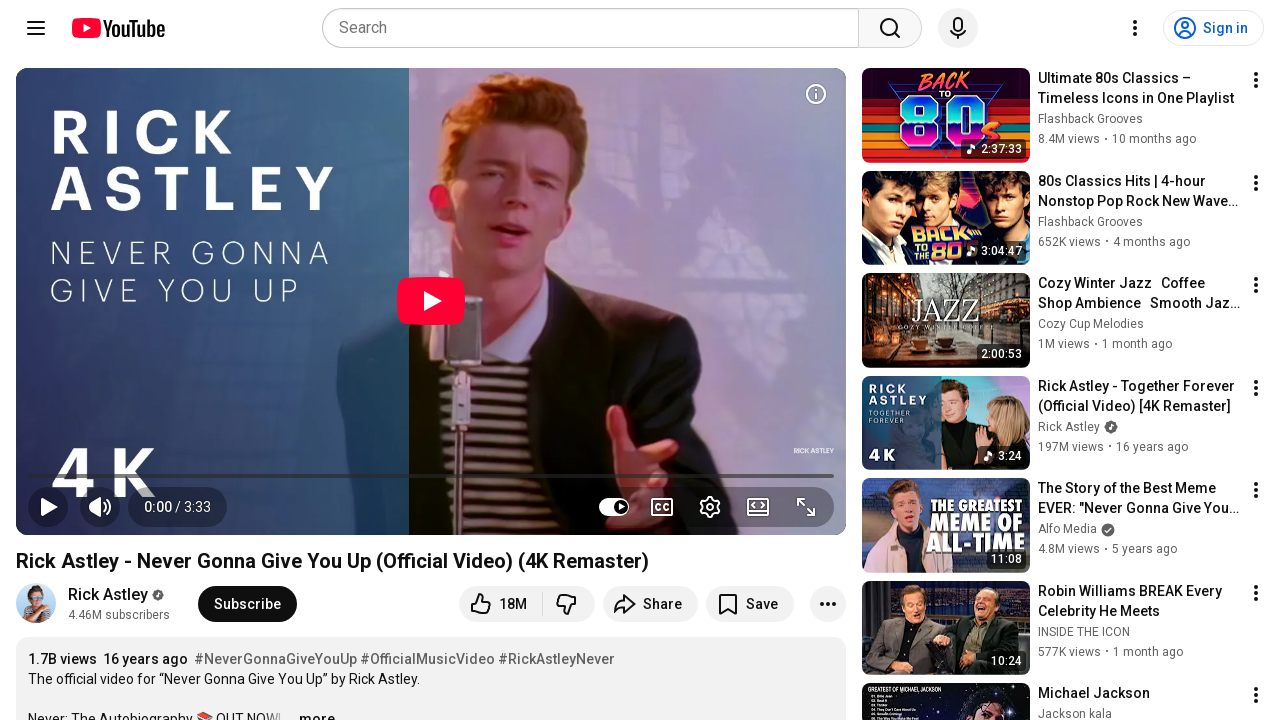

Navigated to Rick Astley 'Never Gonna Give You Up' YouTube video page
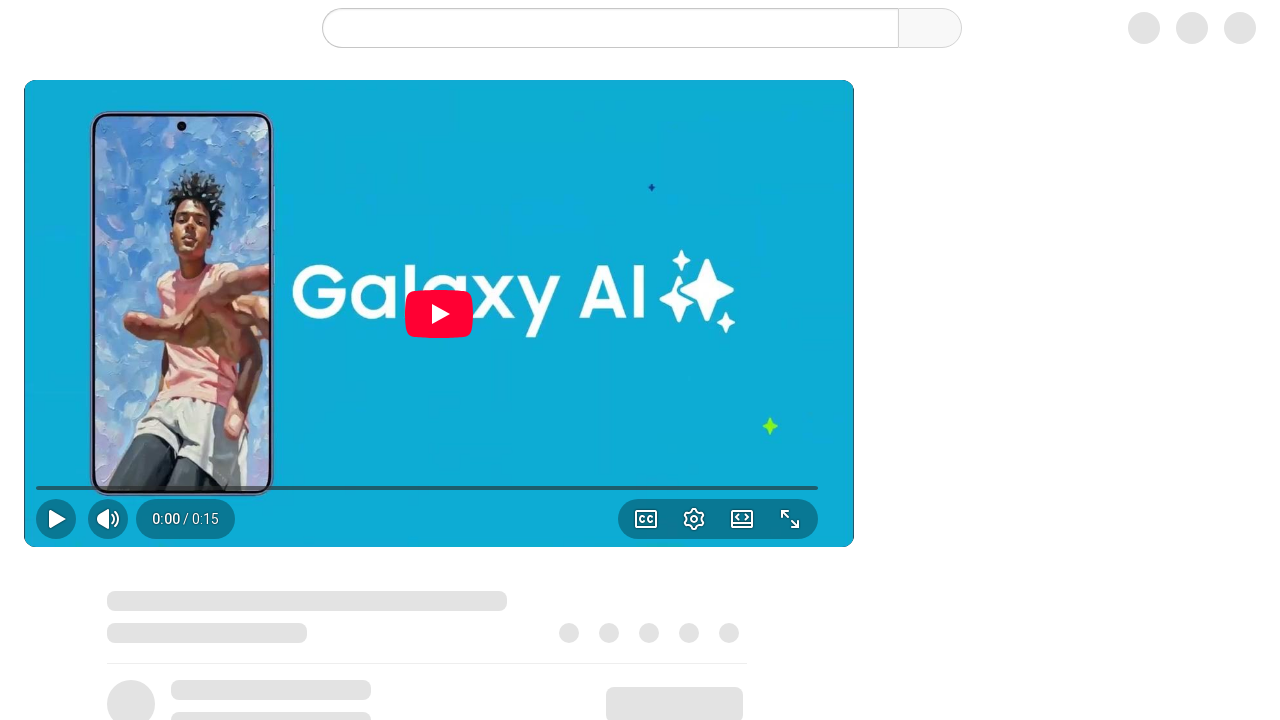

YouTube video player loaded
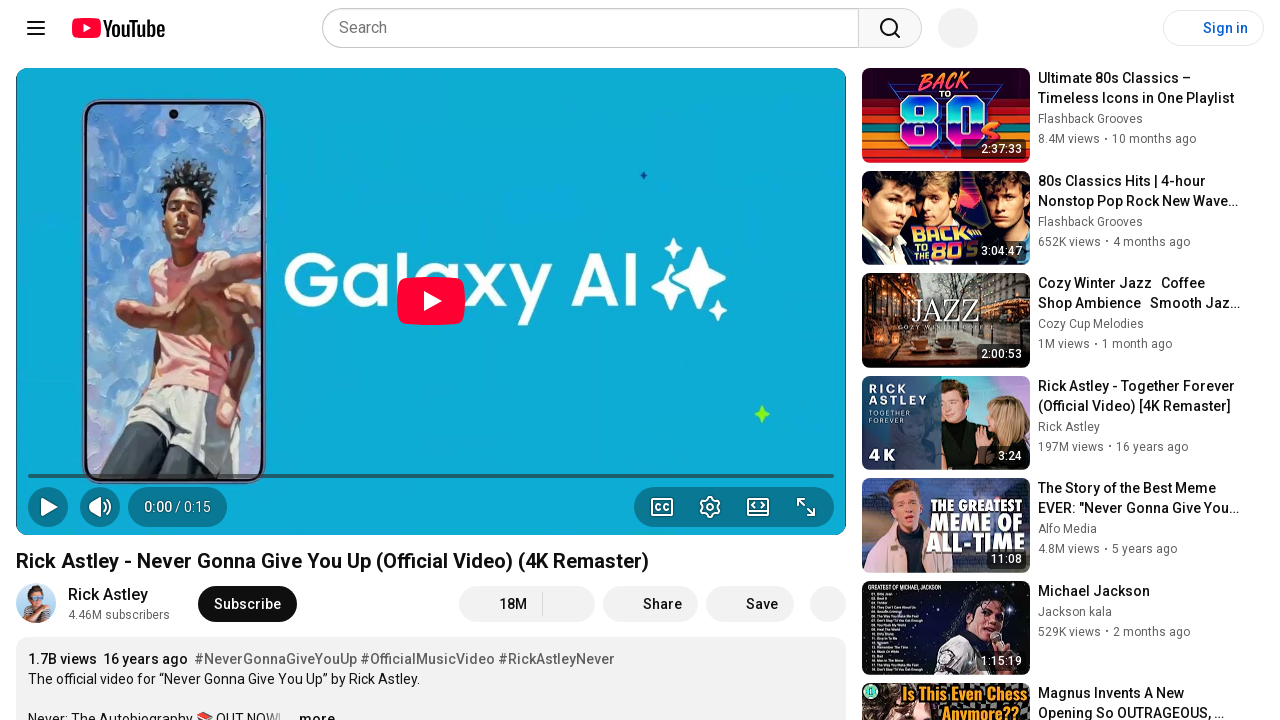

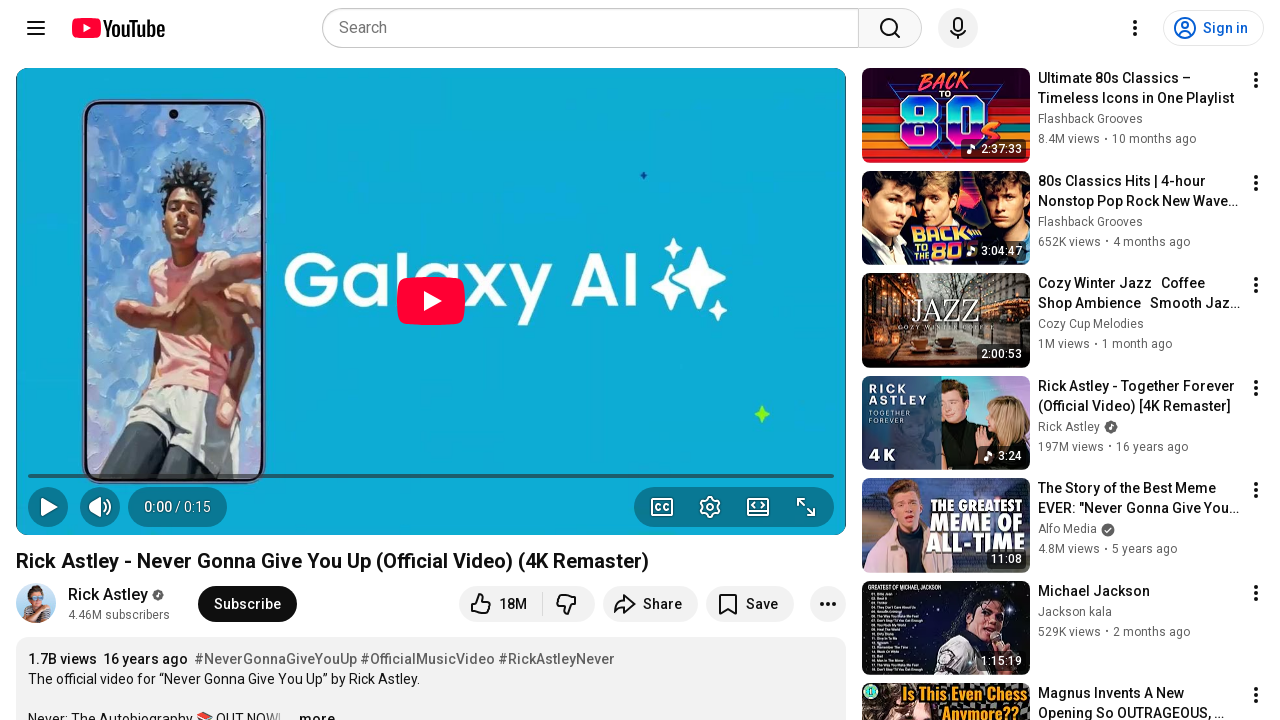